Tests YouTube mobile search functionality by opening the search interface, entering a search query "flow fla flu", and submitting the search

Starting URL: https://www.youtube.com/

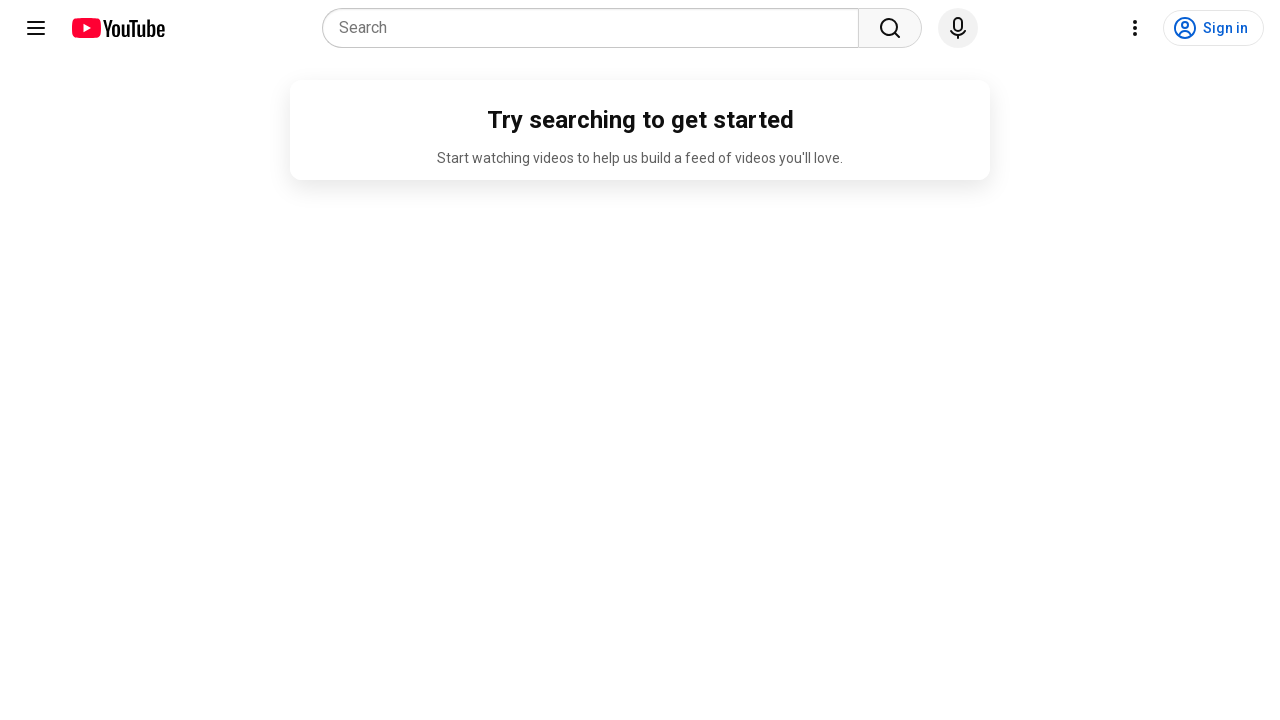

Waited for page to load with networkidle state
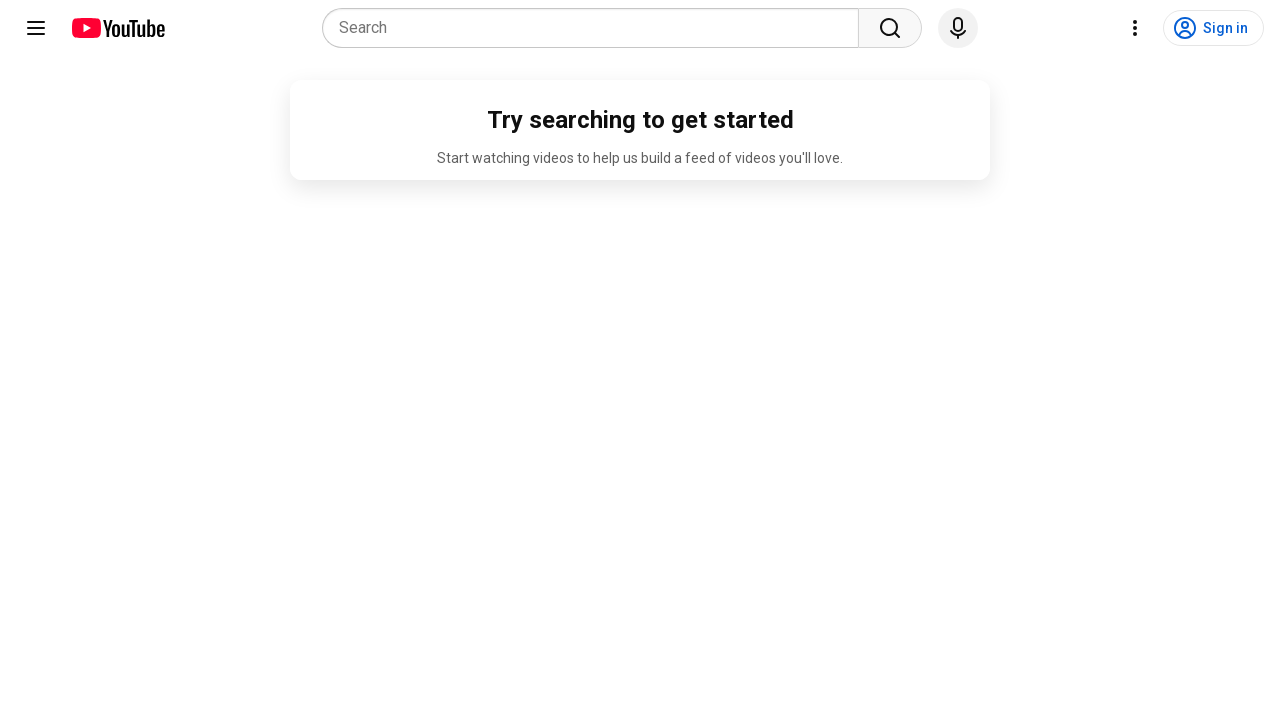

Clicked search/menu button in header at (890, 28) on button:has(c3-icon), #search-icon, button[aria-label*="Search"]
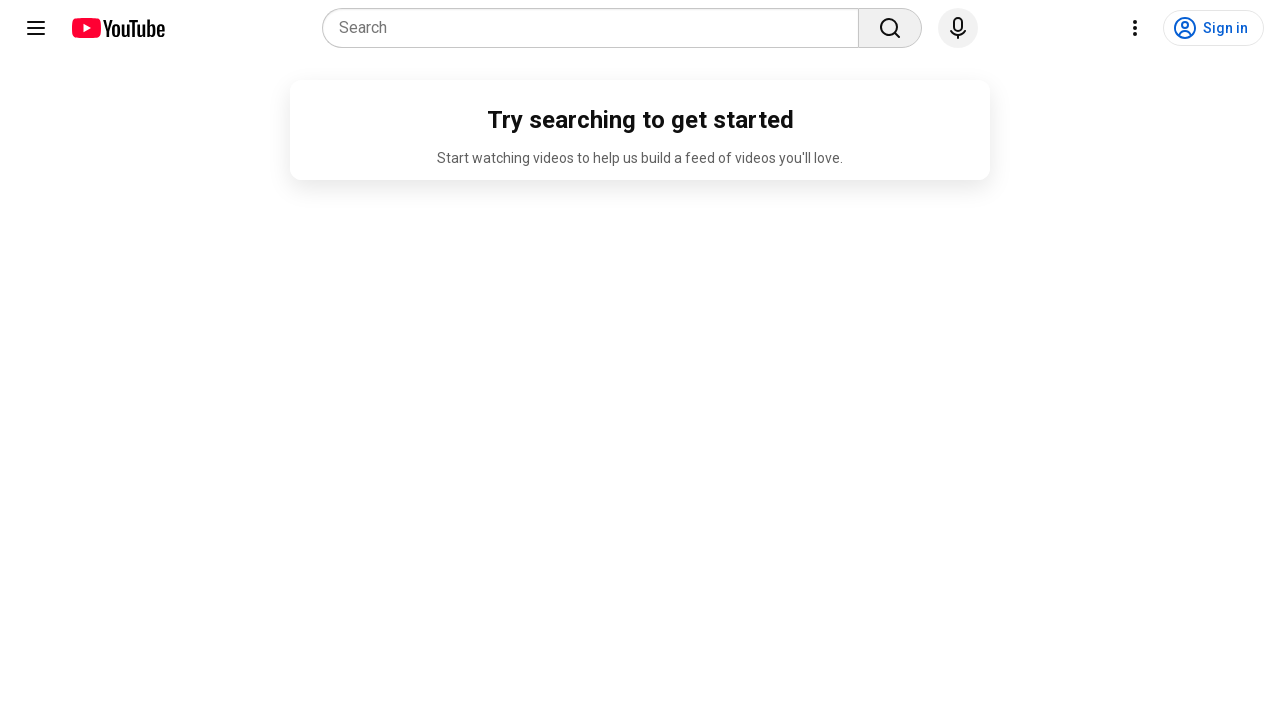

Waited 1000ms for search input to be available
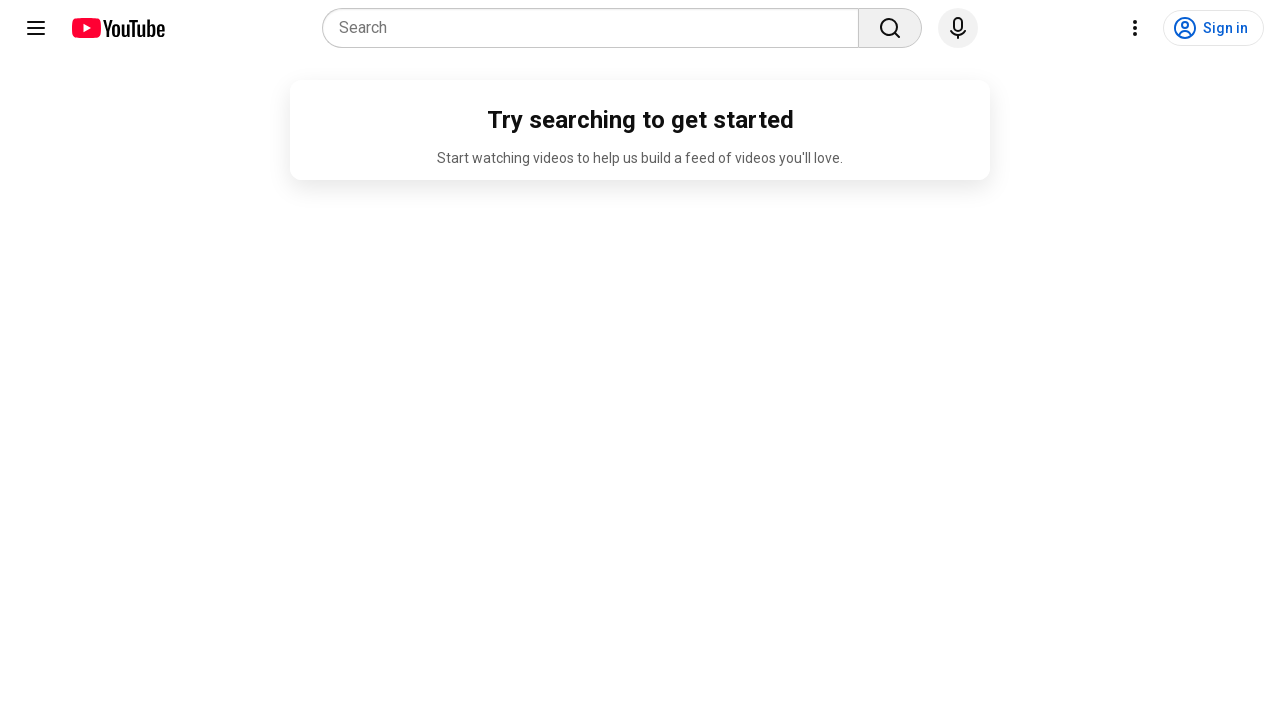

Filled search input with query 'flow fla flu' on input#search, input[name="search_query"]
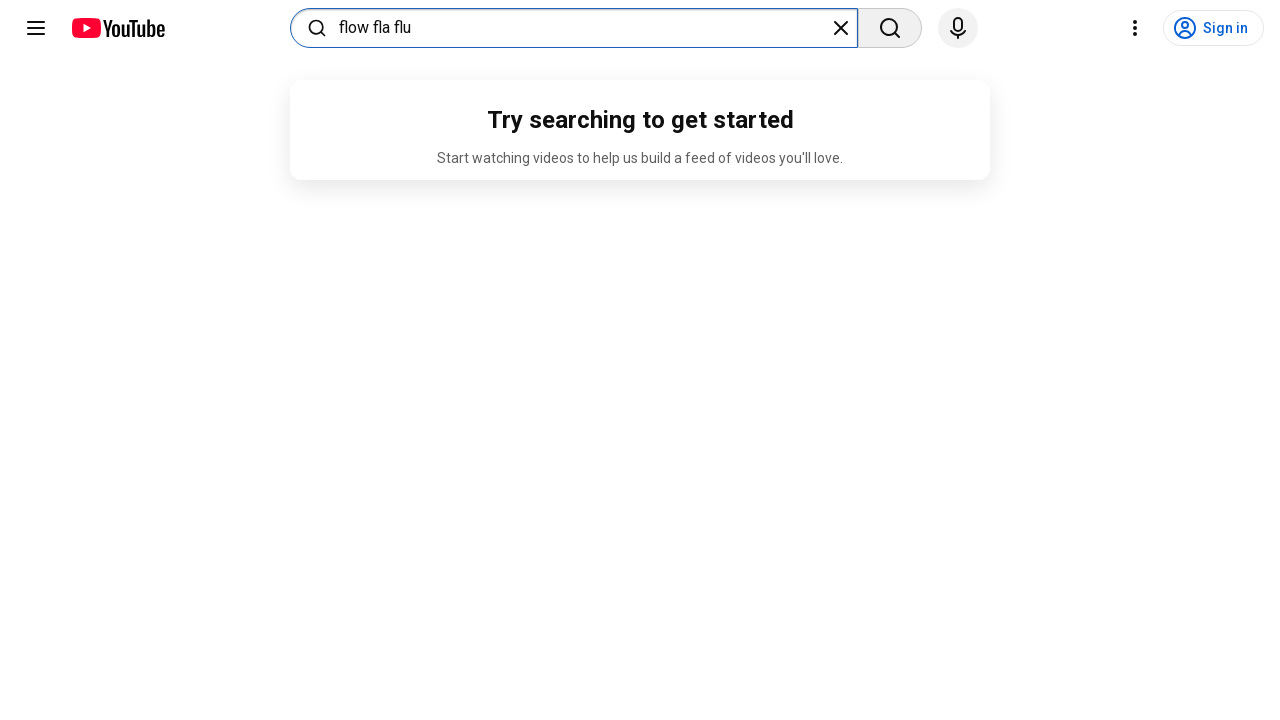

Waited 500ms for input processing
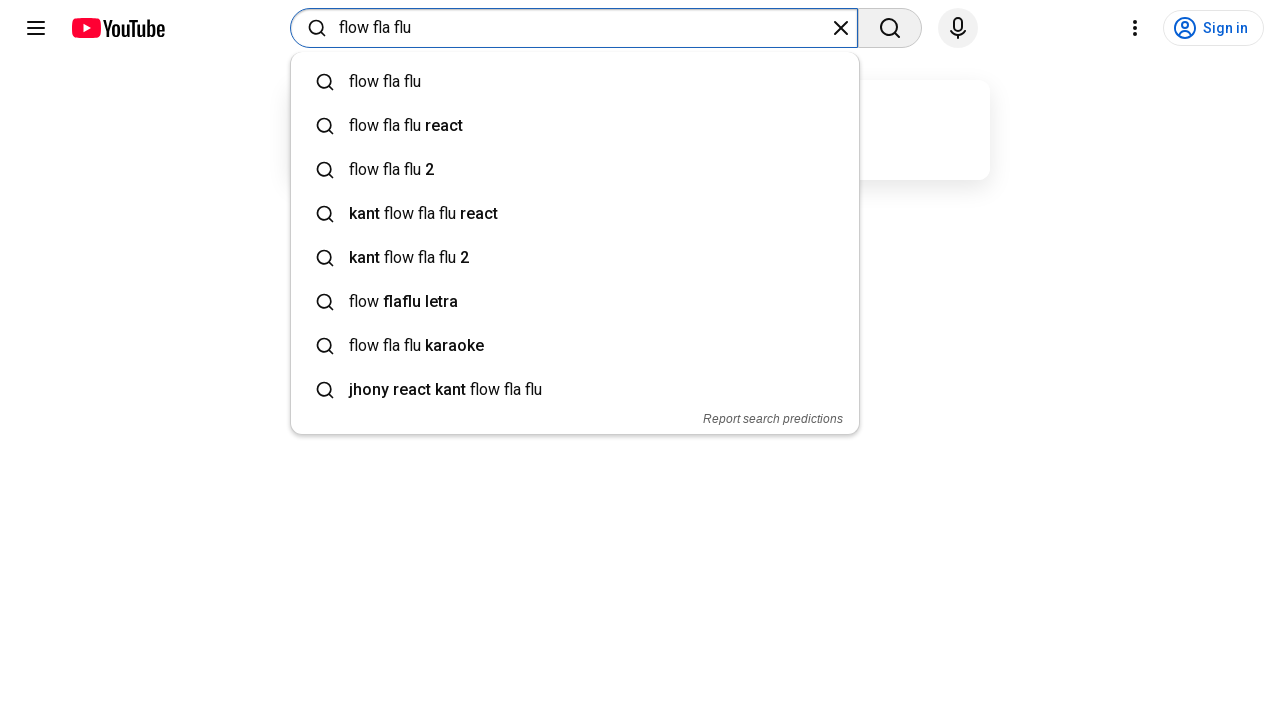

Clicked search button to submit query at (890, 28) on #search-icon-legacy, button[aria-label="Search"]
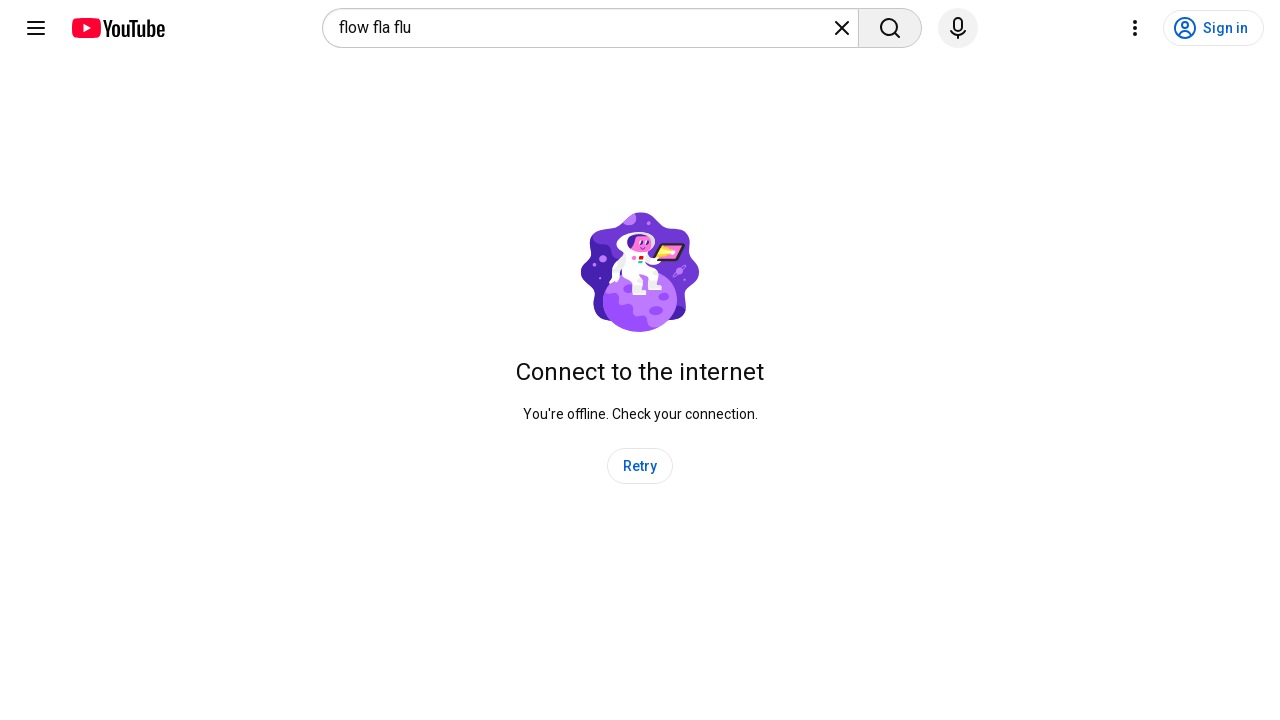

Waited for search results to load with networkidle state
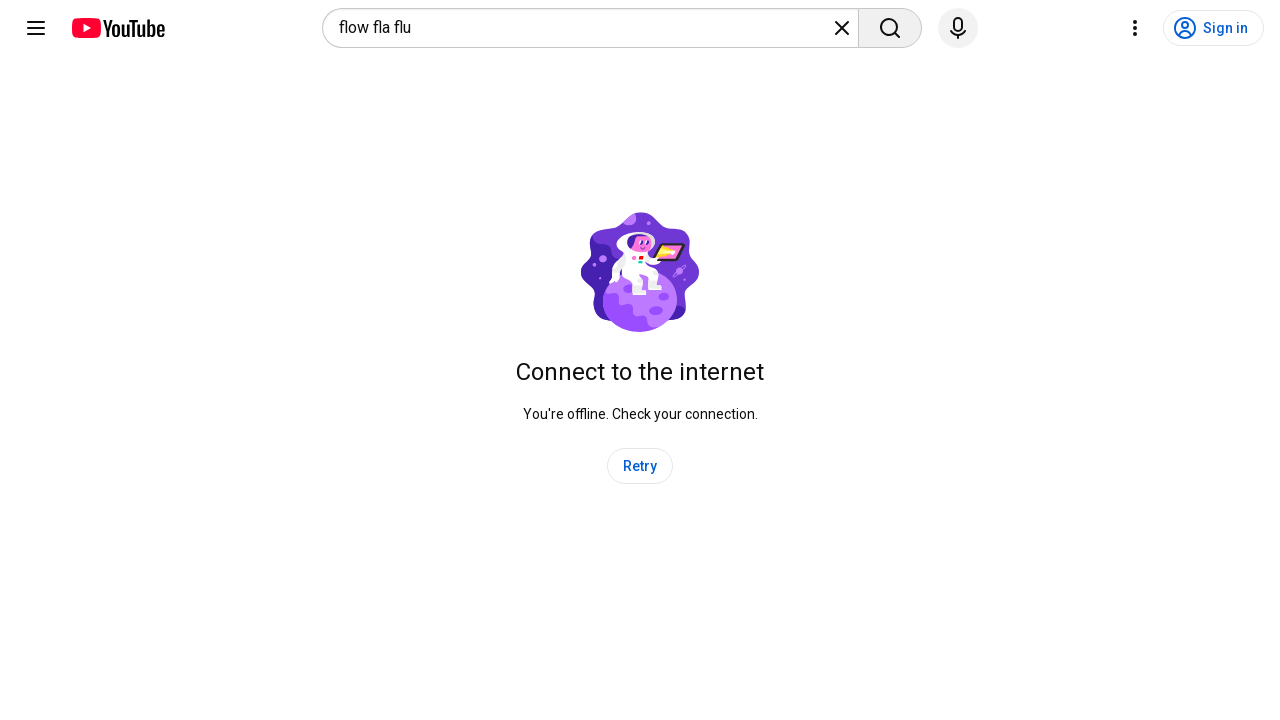

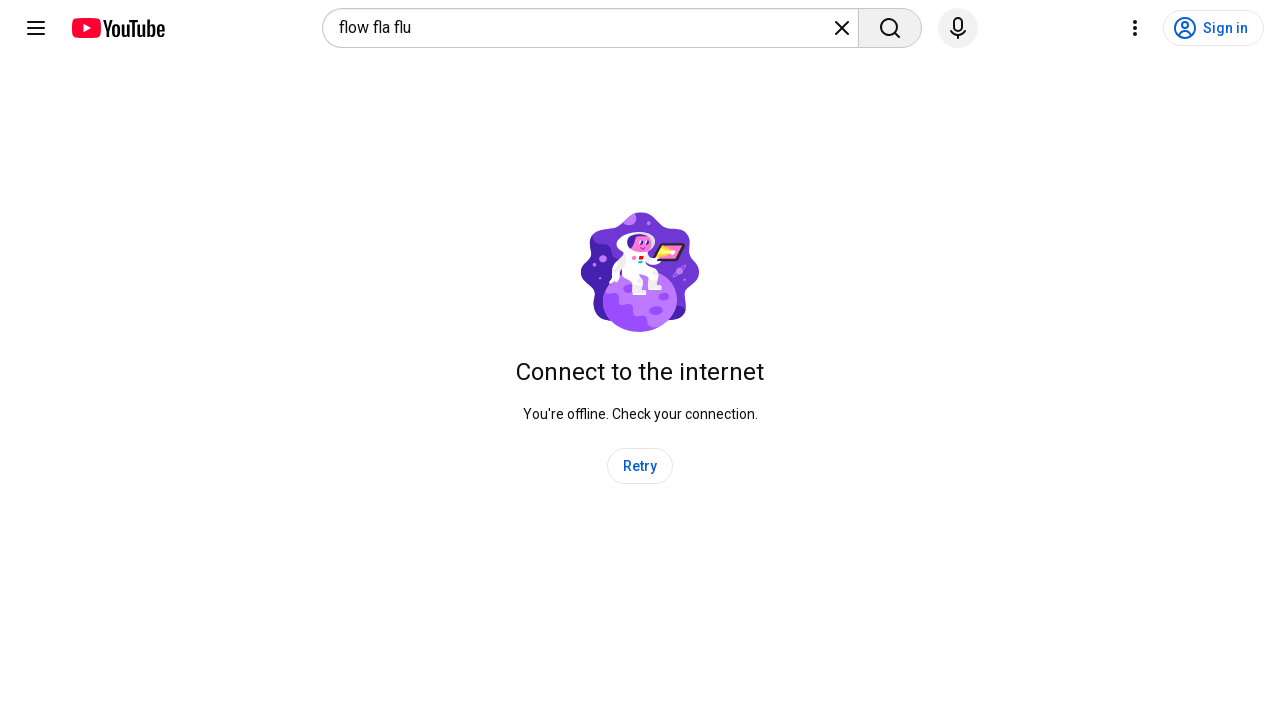